Tests dynamic content loading by clicking a start button, waiting for the loader to disappear, and verifying the result text appears

Starting URL: http://the-internet.herokuapp.com/dynamic_loading/2

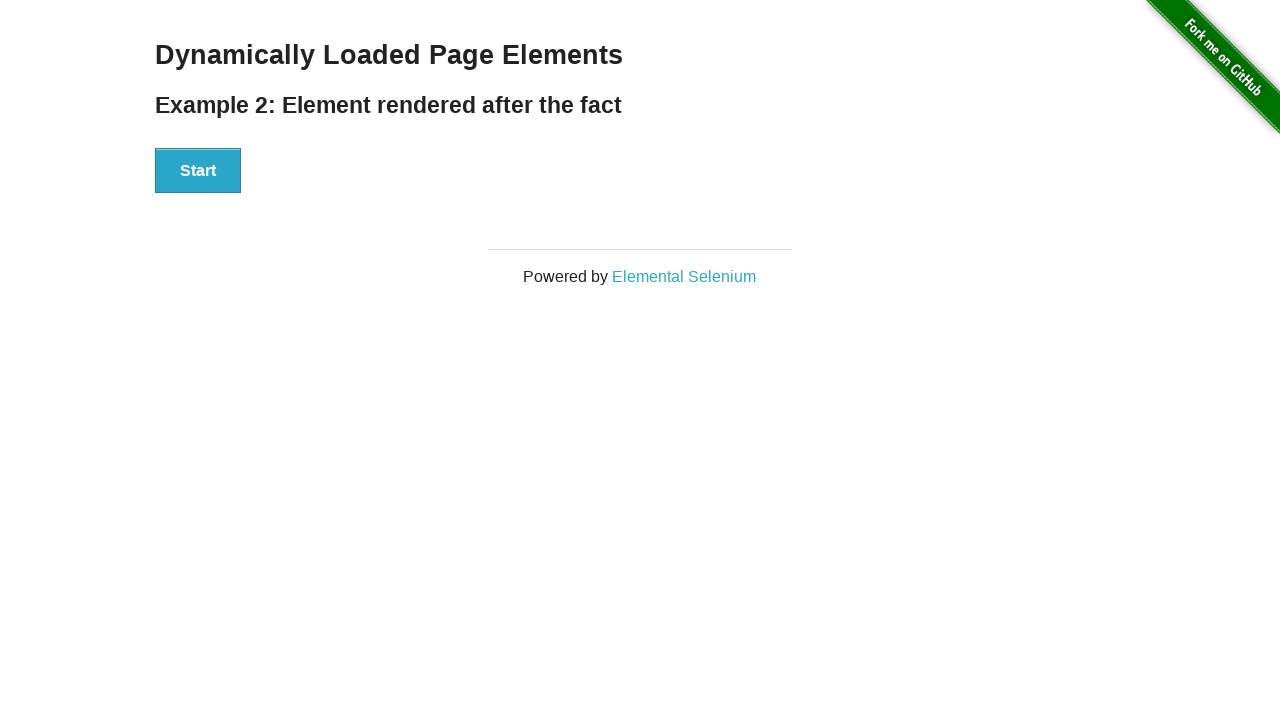

Clicked Start button to trigger dynamic content loading at (198, 171) on div#start > button
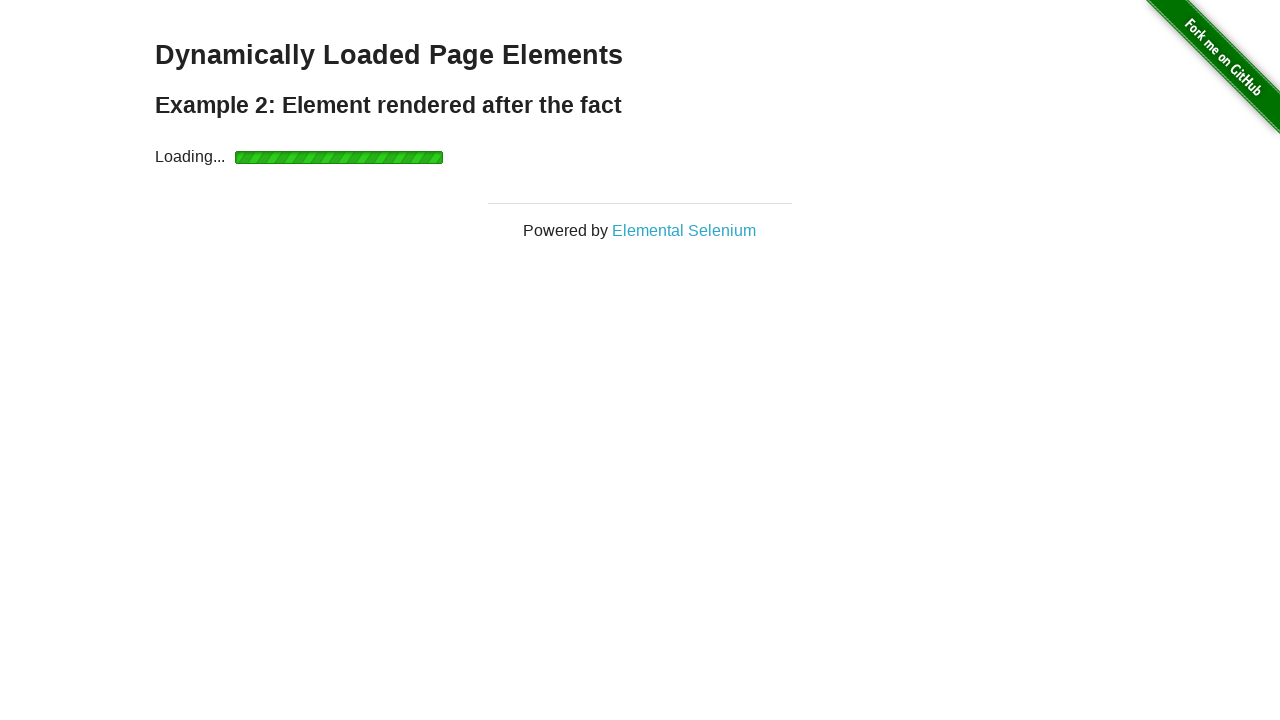

Loader element became visible
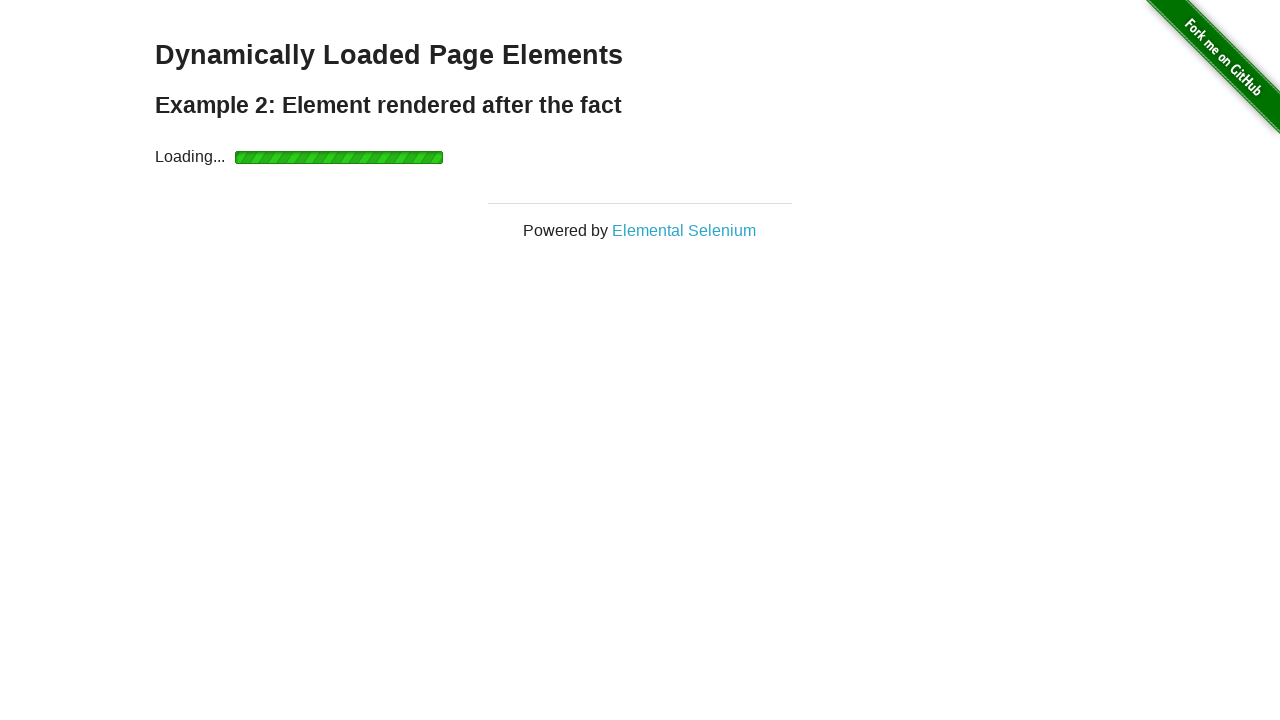

Loader element disappeared
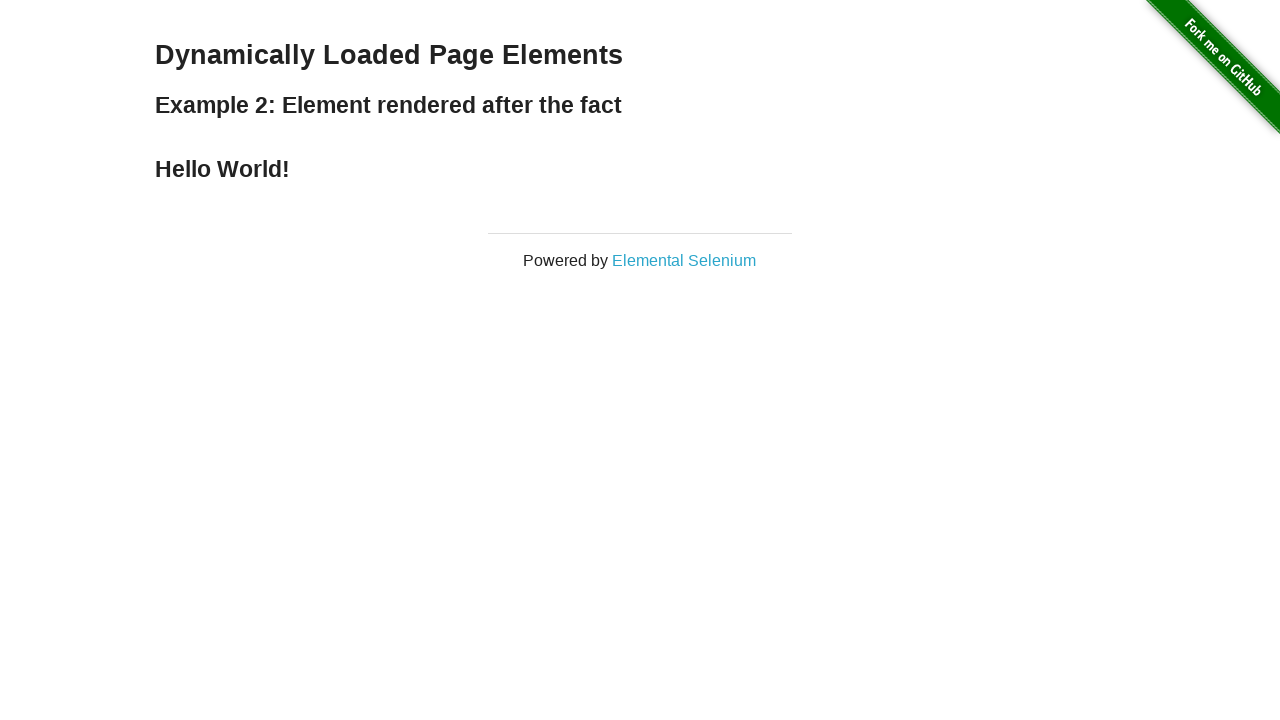

Result text appeared after loader disappeared
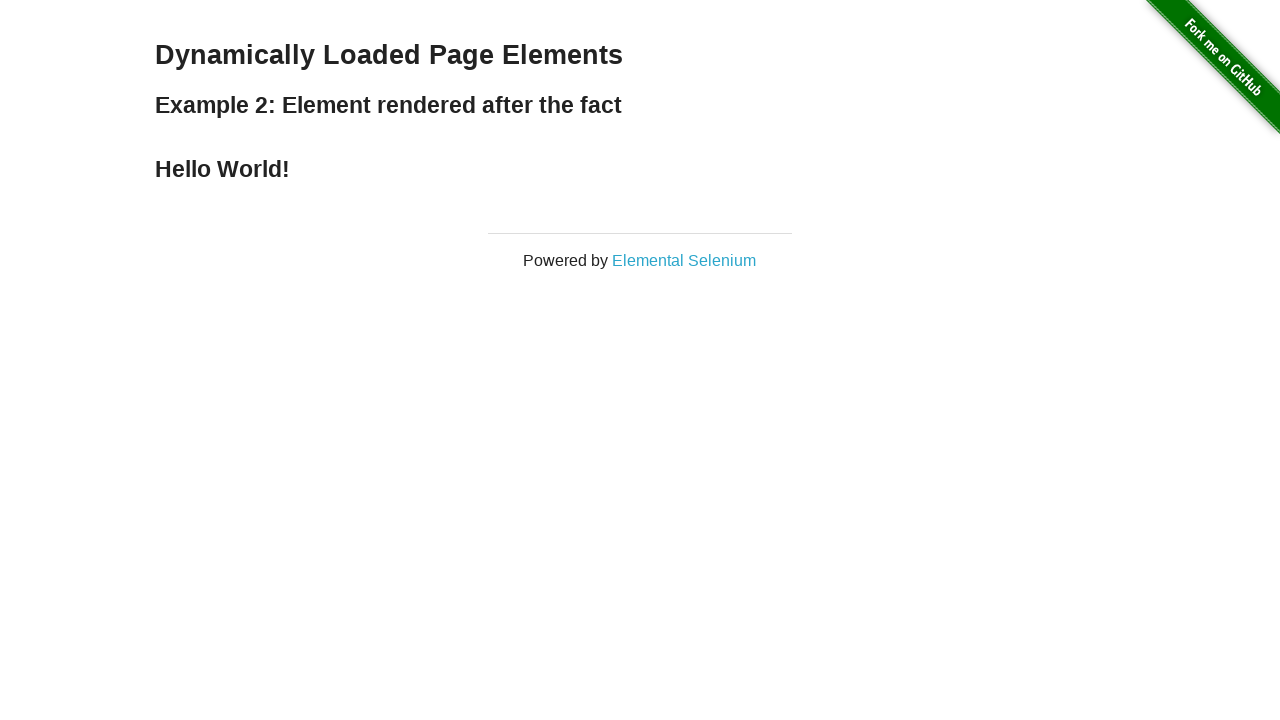

Retrieved result text: 'Hello World!'
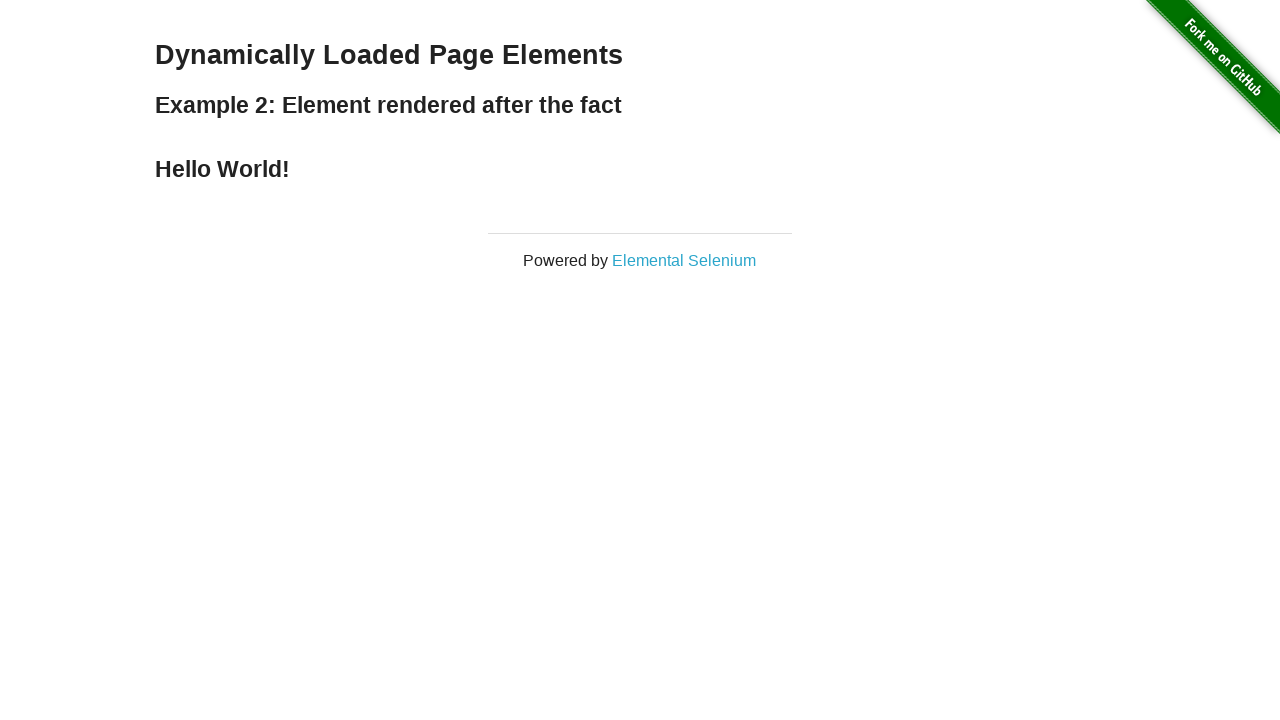

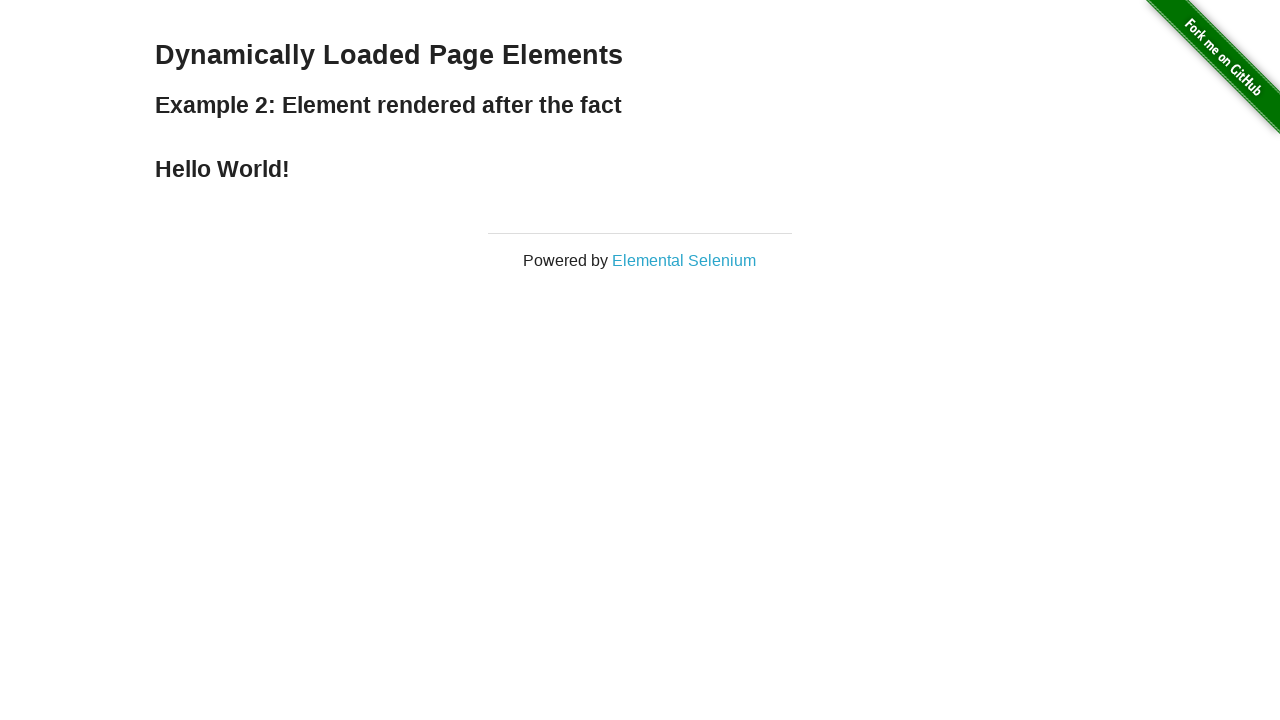